Tests the search functionality on BC Liquor Stores website by entering a wine name query, clicking search, and navigating through multiple pages of results.

Starting URL: https://www.bcliquorstores.com/

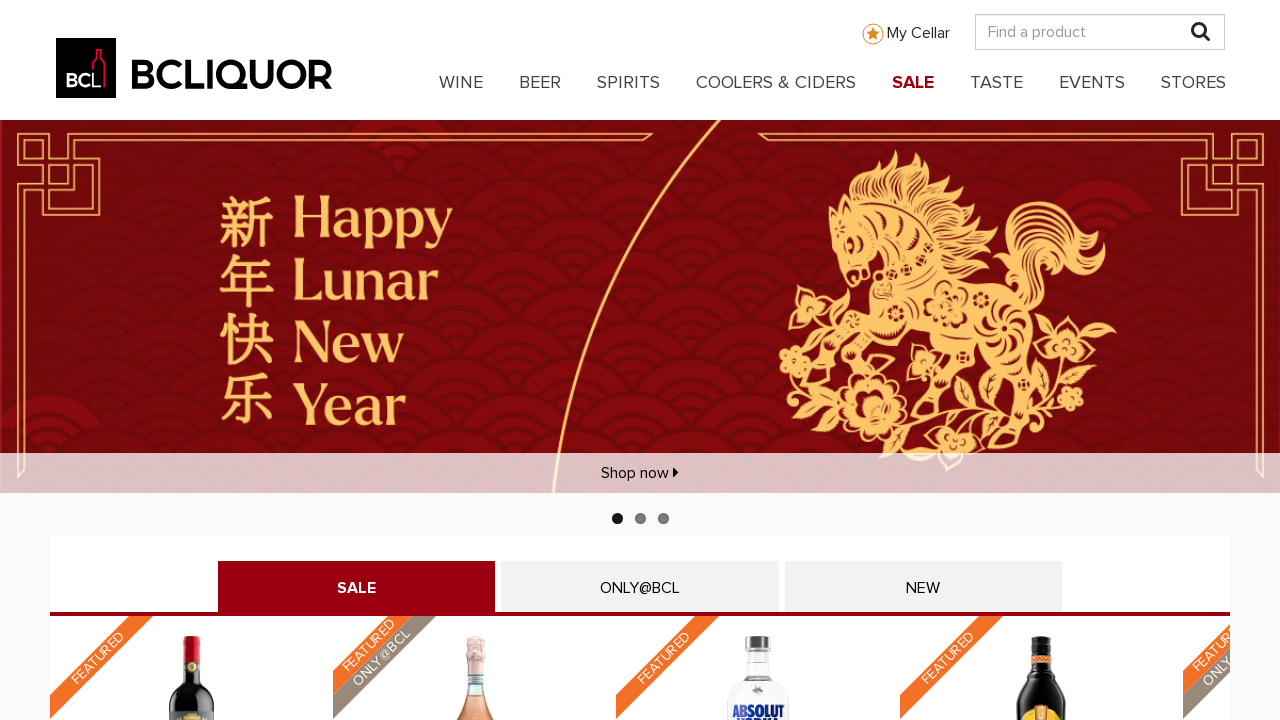

Filled search box with 'Bordeaux' on #header-search
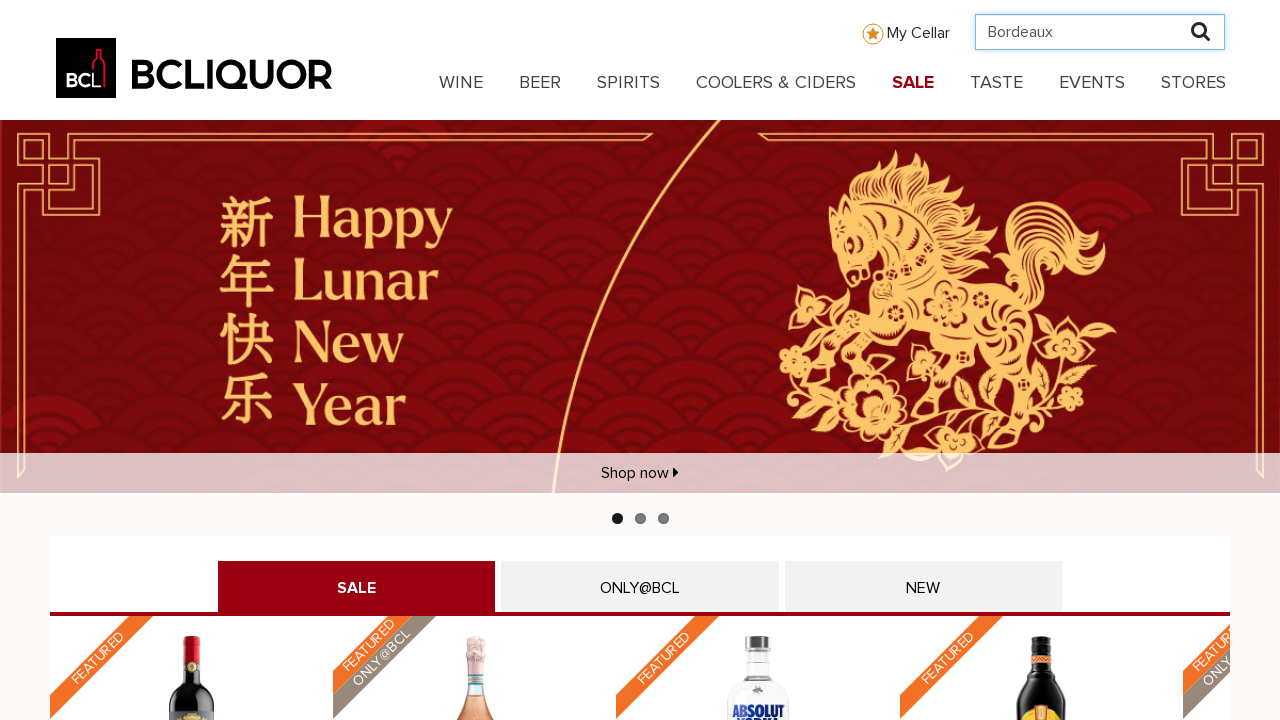

Clicked search button at (1201, 32) on #desktop-mag
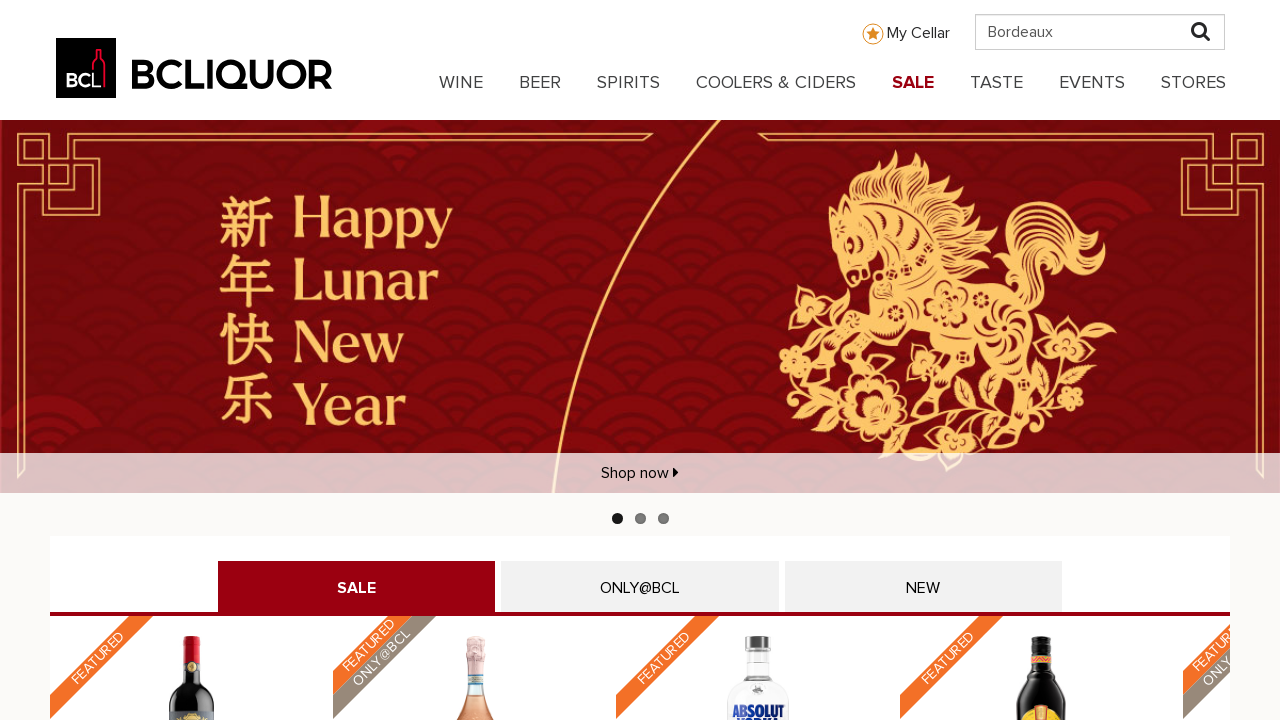

Search results loaded with product containers visible
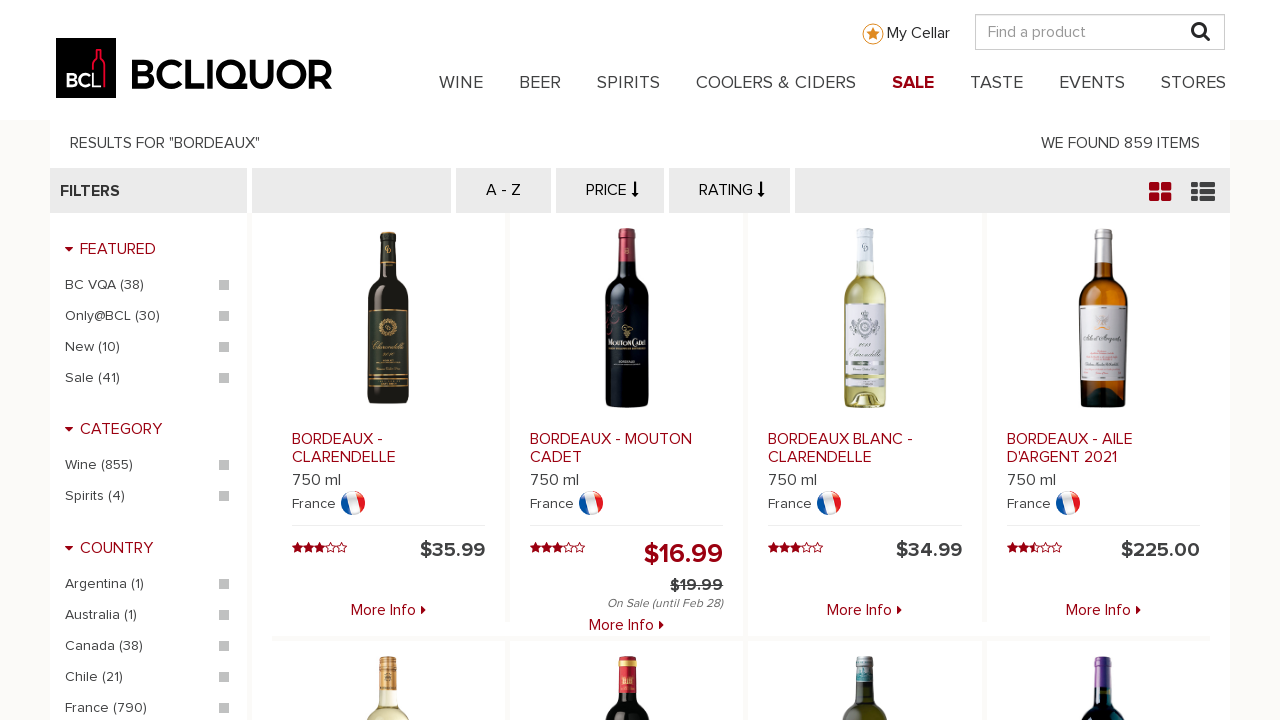

Products visible on page 1
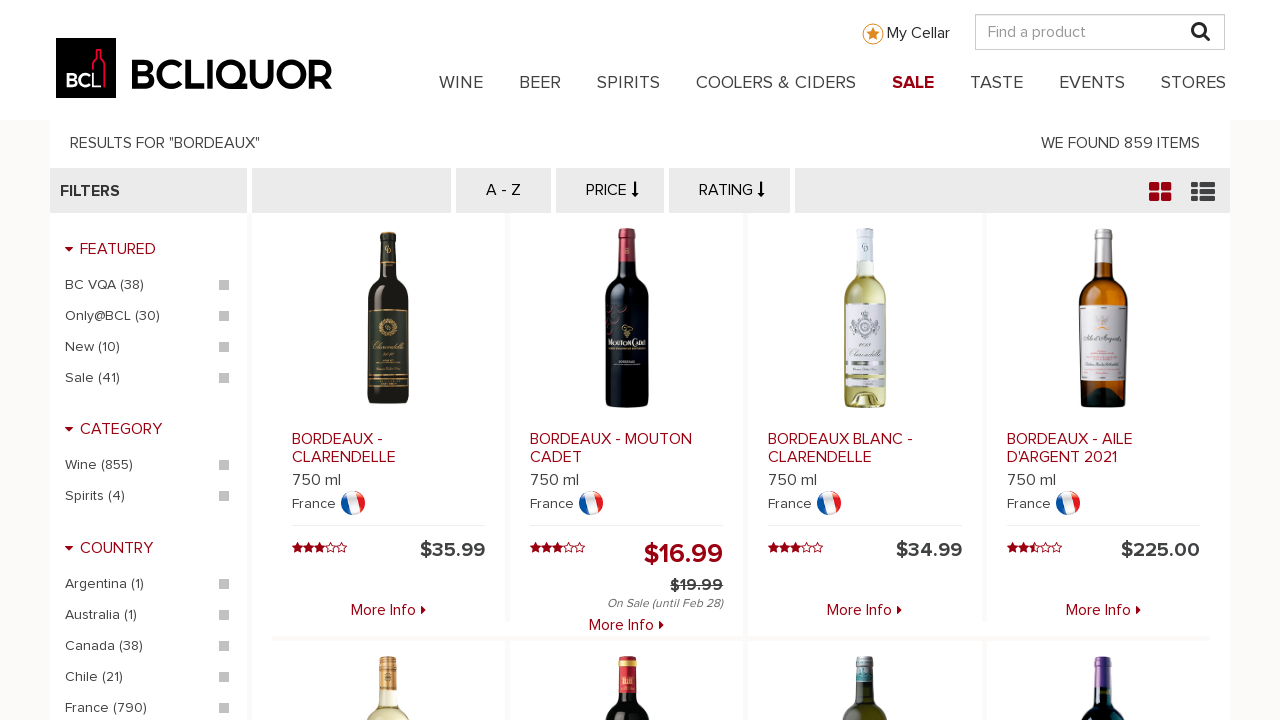

Clicked next page button to navigate to page 2 at (901, 376) on .fa-caret-right
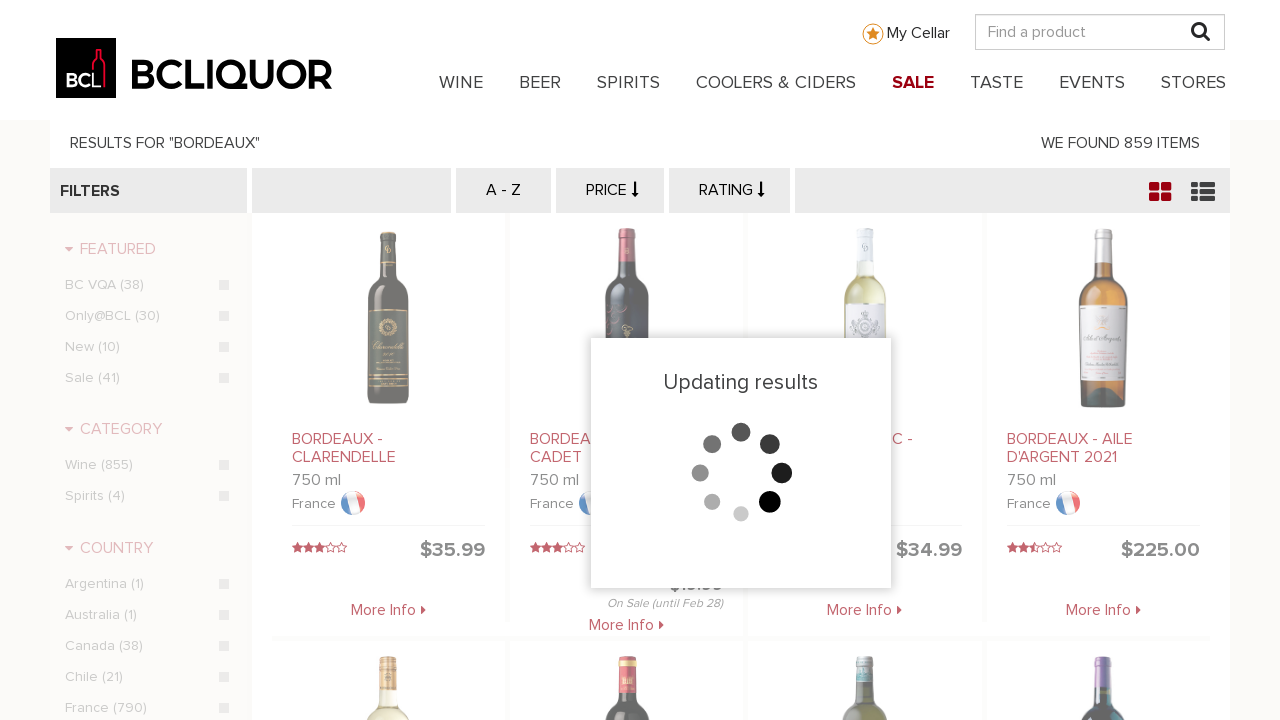

Page transition completed
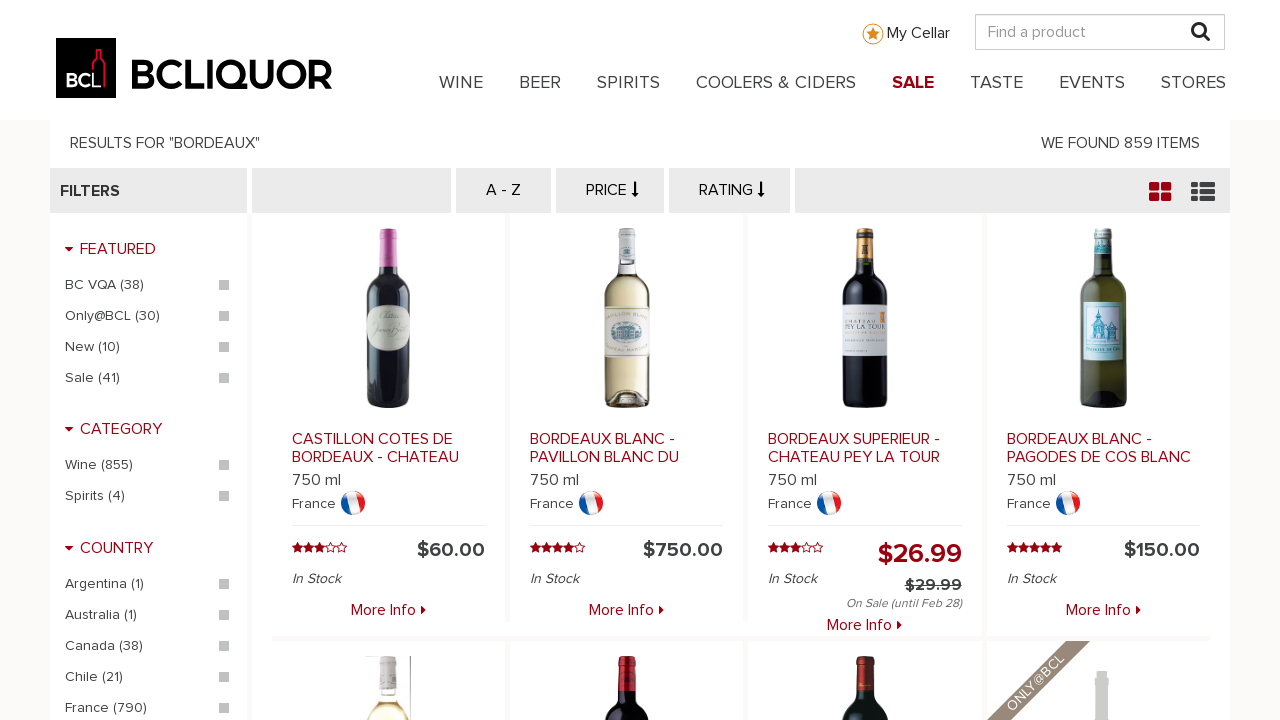

Products visible on page 2
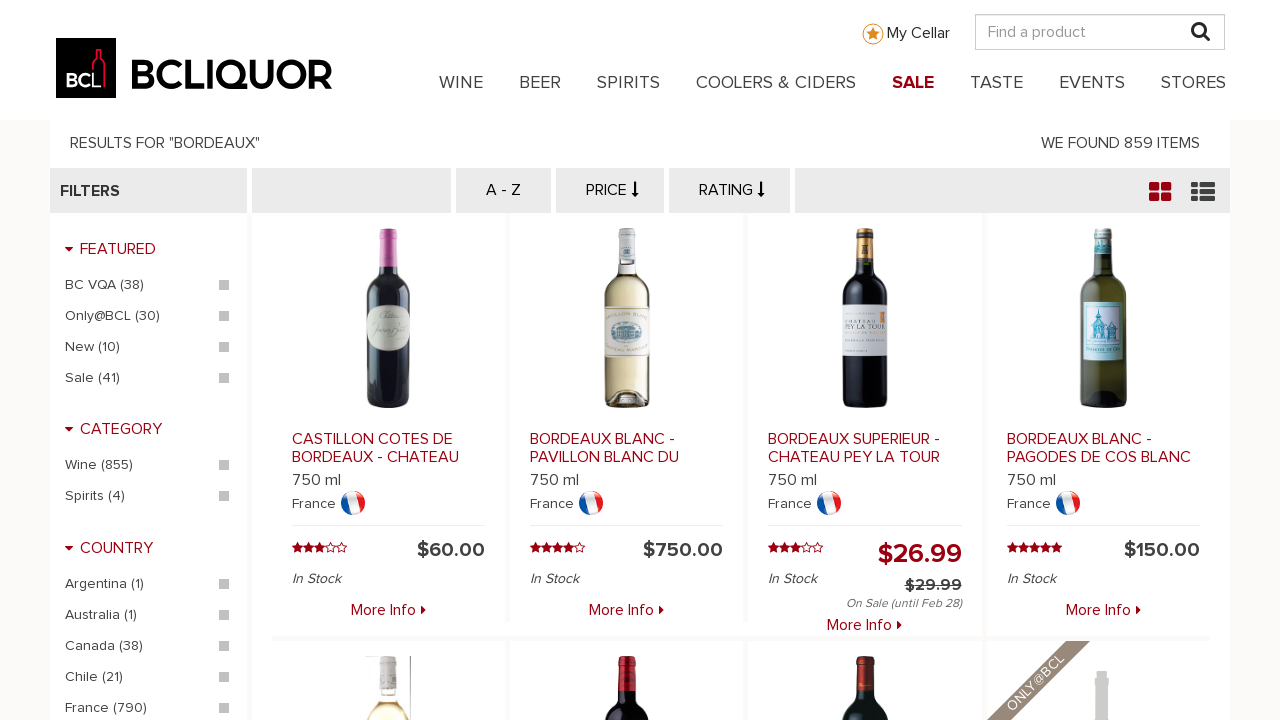

Clicked next page button to navigate to page 3 at (901, 375) on .fa-caret-right
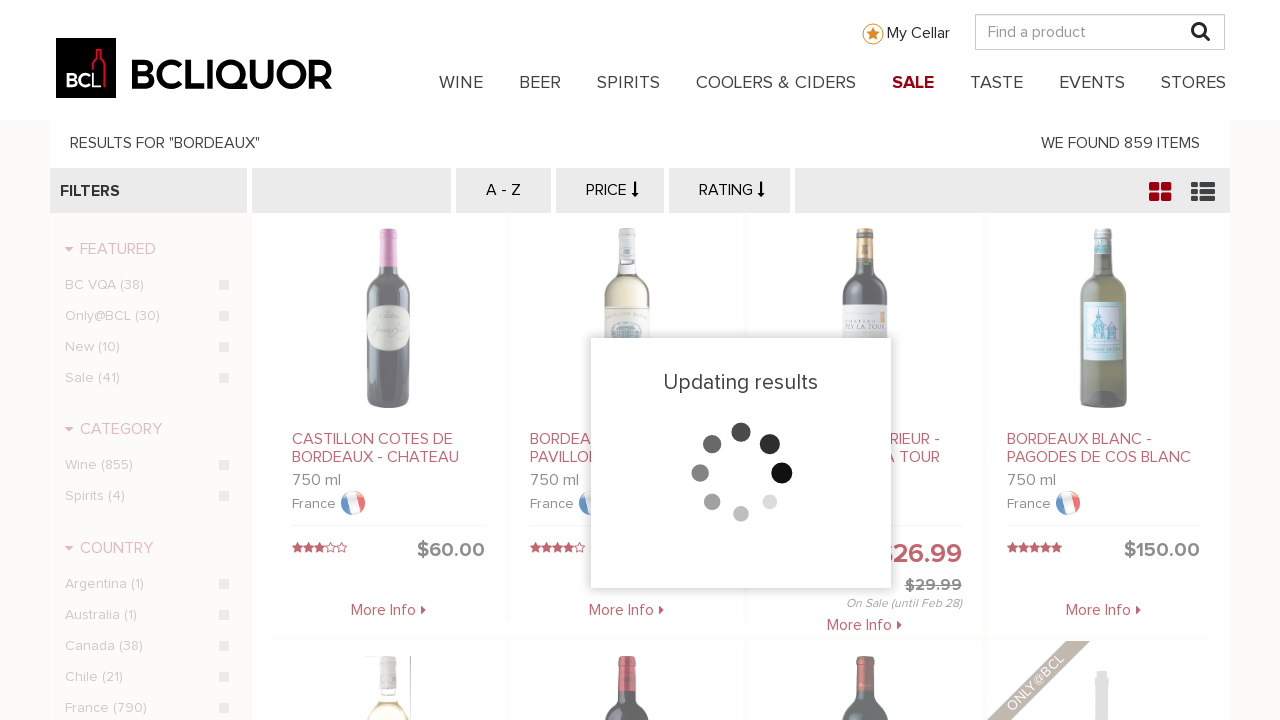

Page transition completed
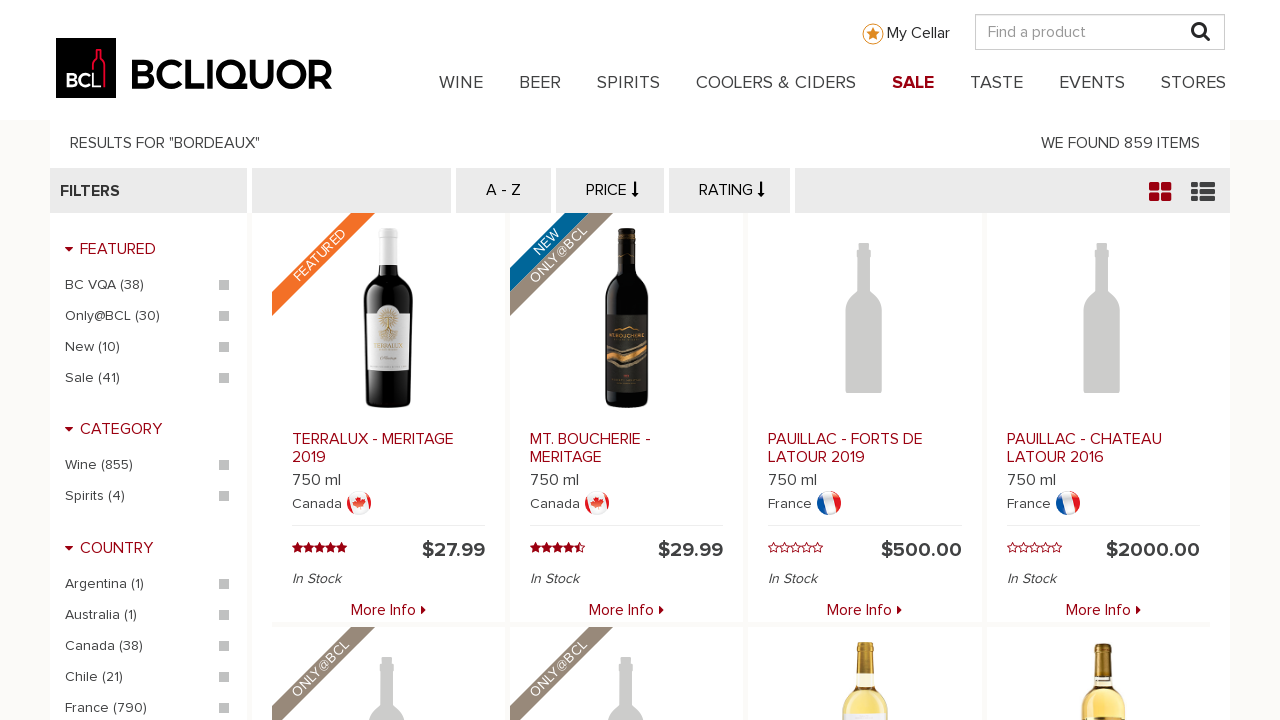

Products visible on page 3
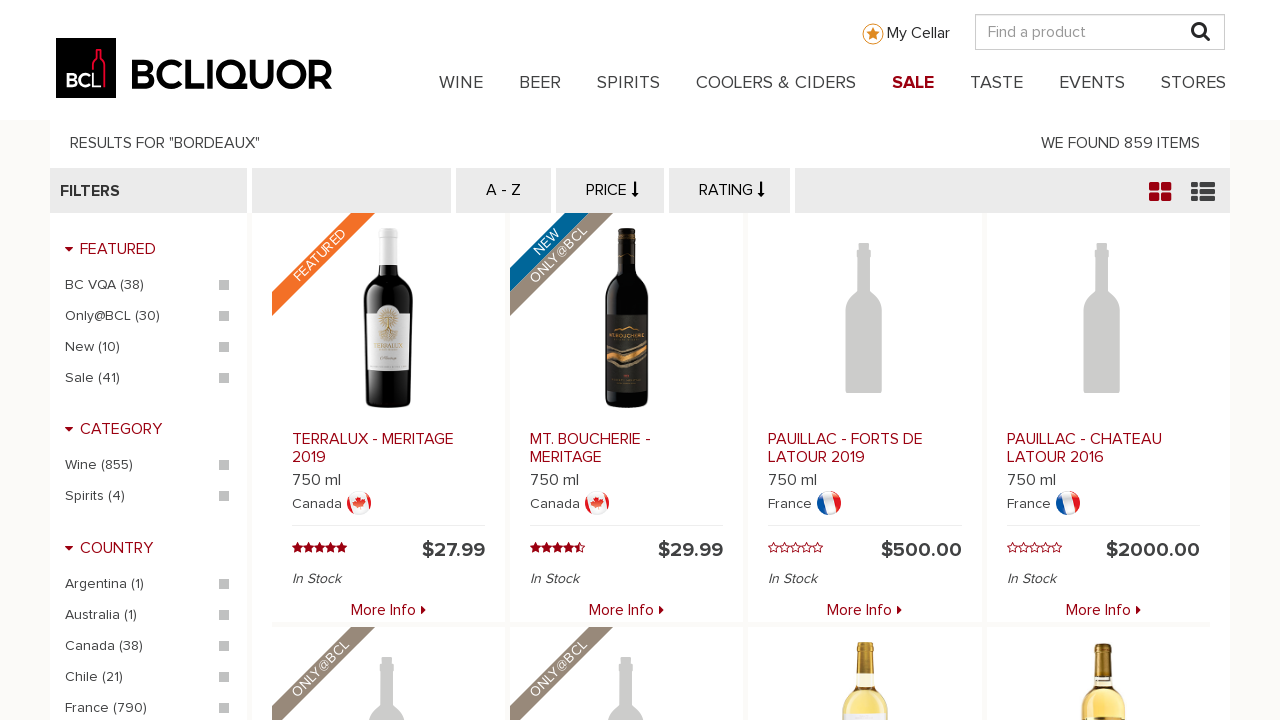

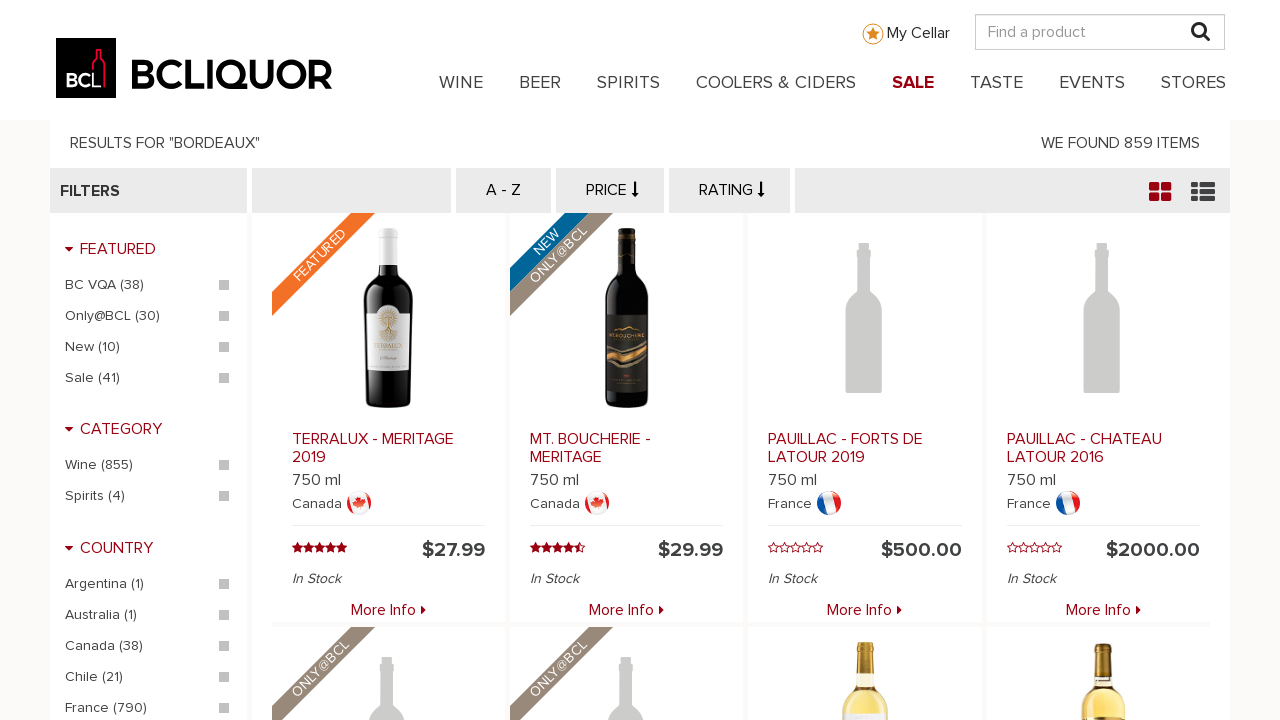